Tests browser alert handling by clicking a button that triggers an alert, accepting the alert, then reading a value from the page, calculating a result using a mathematical formula, entering it into an input field, and submitting.

Starting URL: http://suninjuly.github.io/alert_accept.html

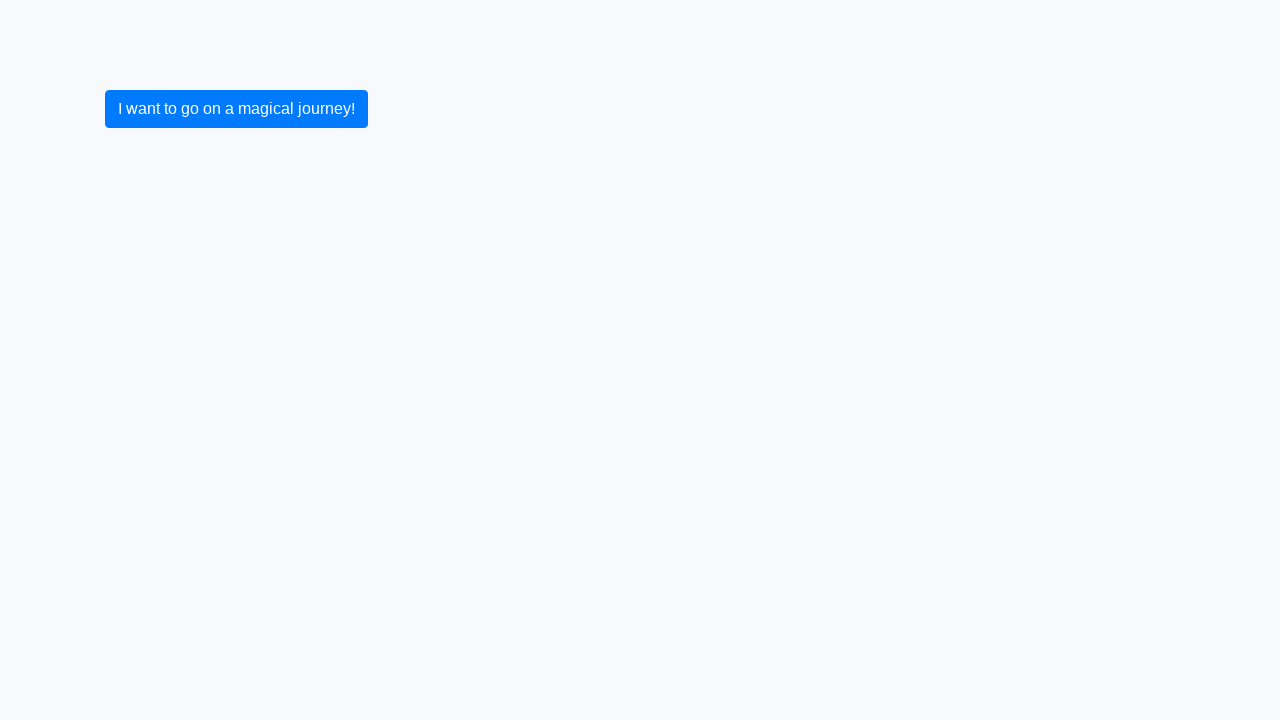

Set up alert handler to auto-accept dialogs
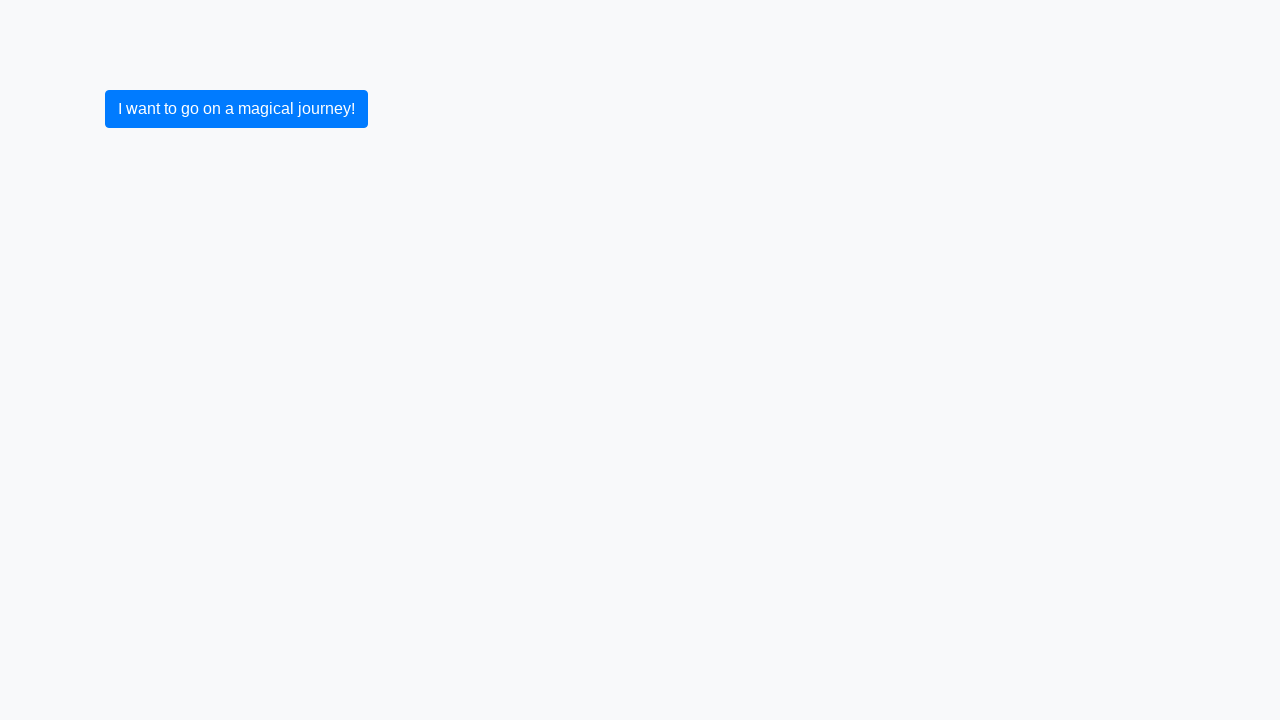

Clicked button to trigger alert at (236, 109) on button.btn
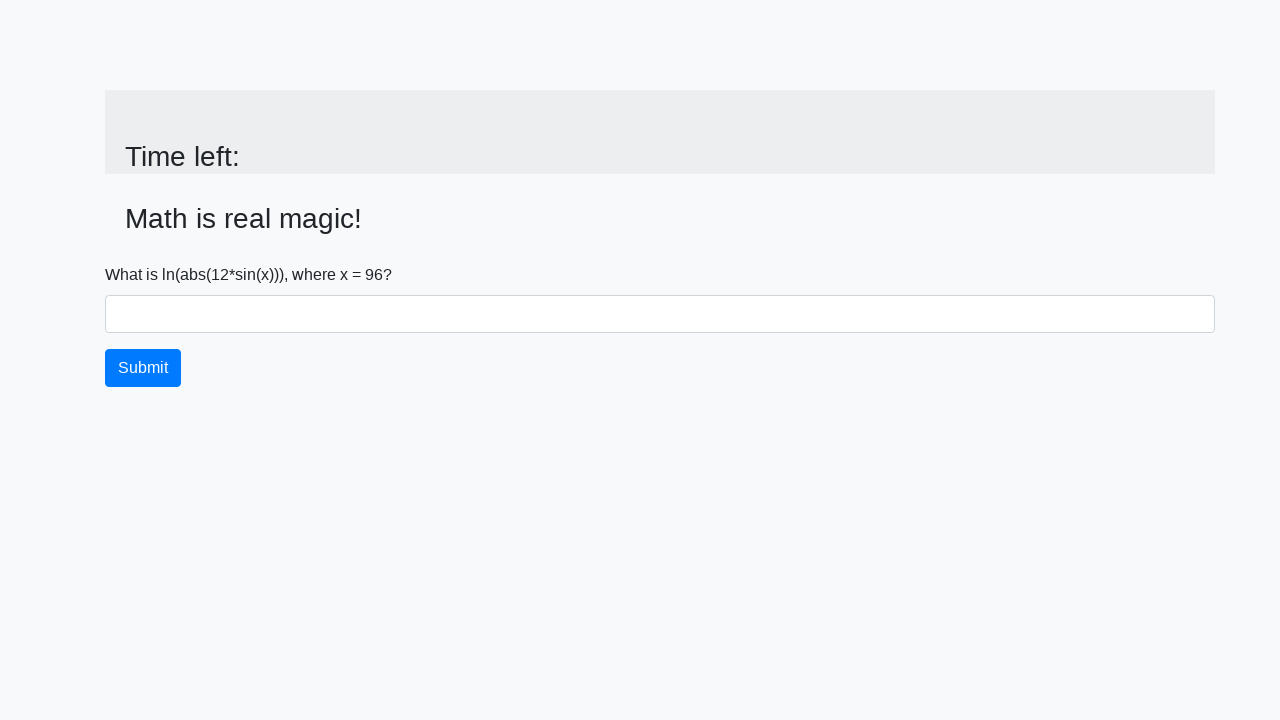

Alert accepted and page updated with input value
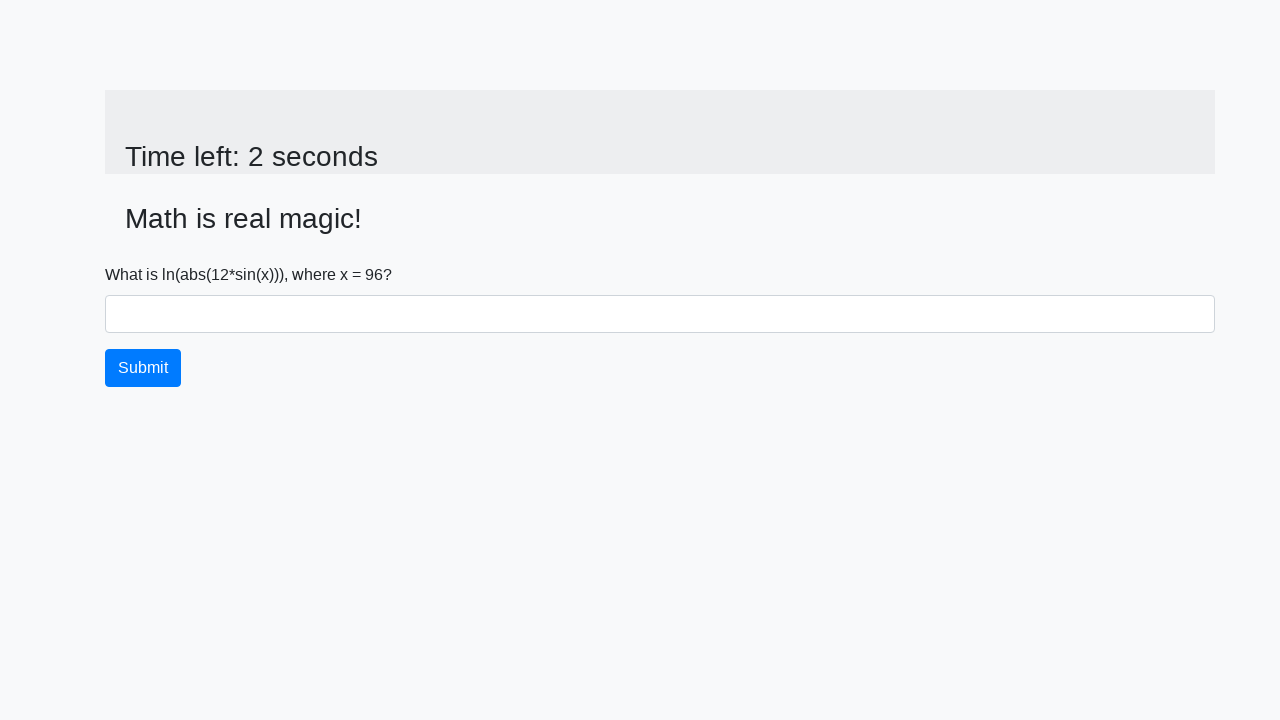

Read x value from page: 96
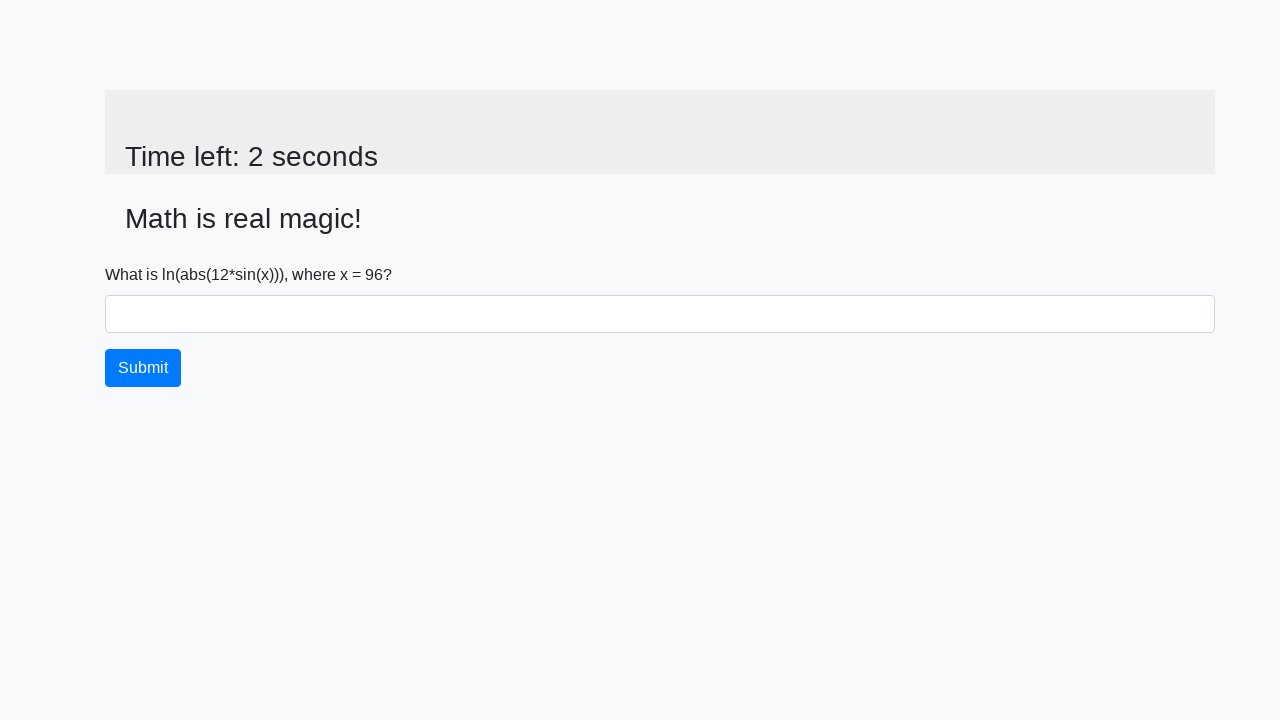

Calculated result using formula: 2.468358222178813
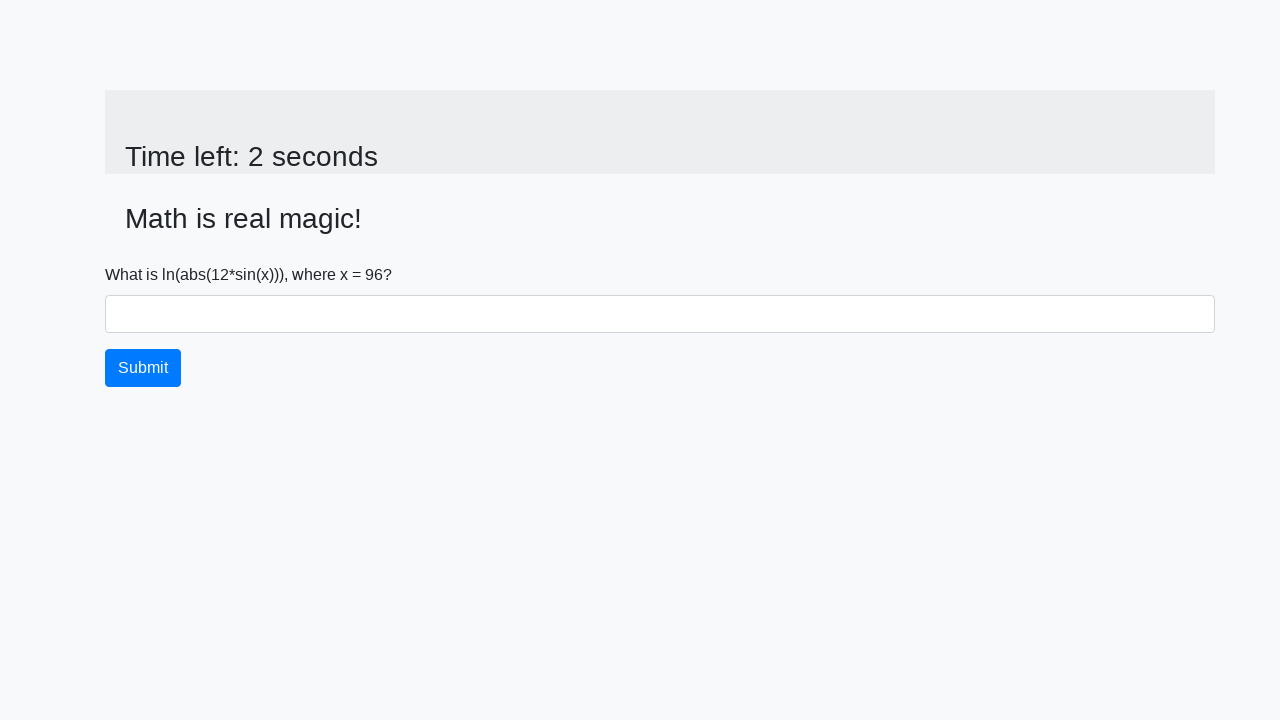

Filled answer field with calculated value: 2.468358222178813 on #answer
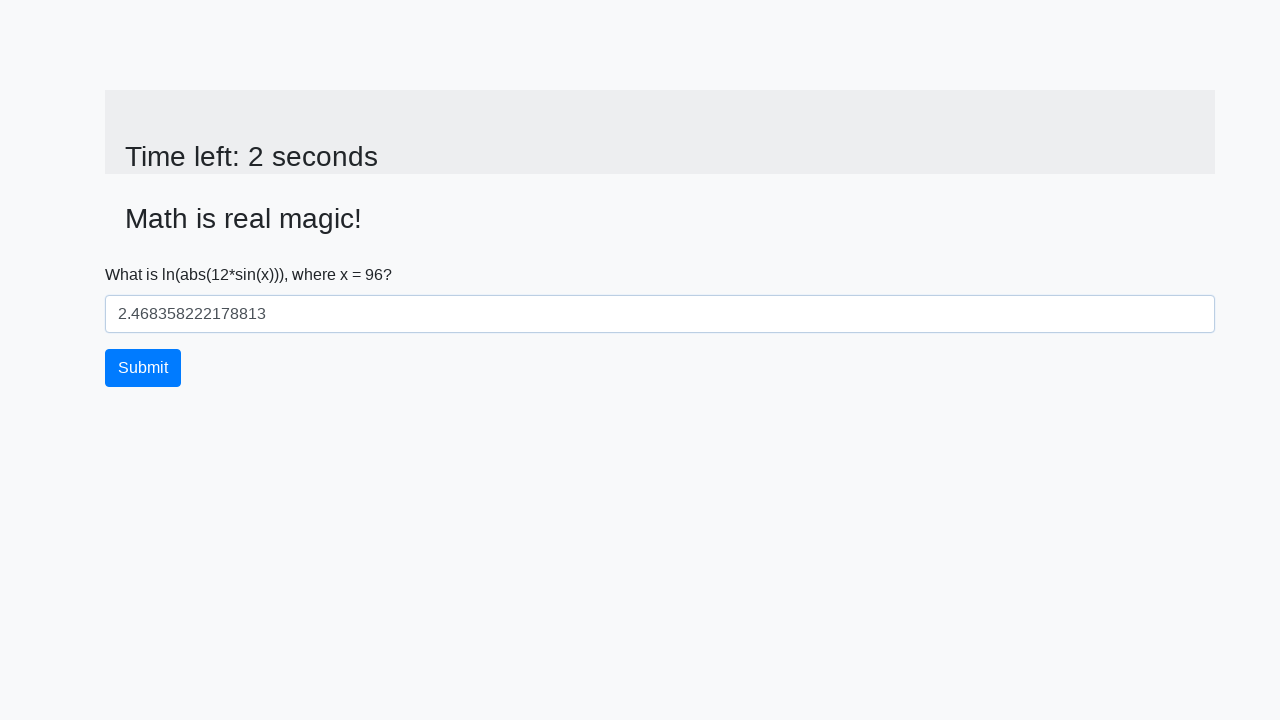

Clicked submit button to submit the answer at (143, 368) on button.btn
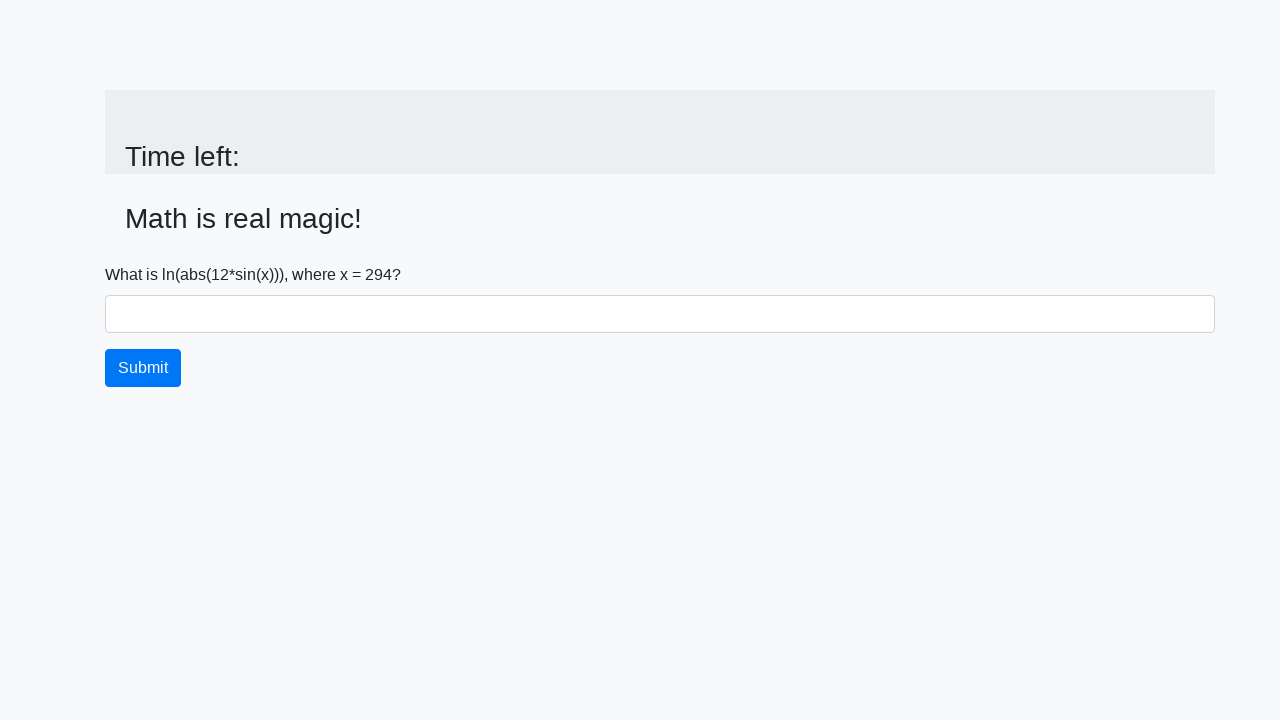

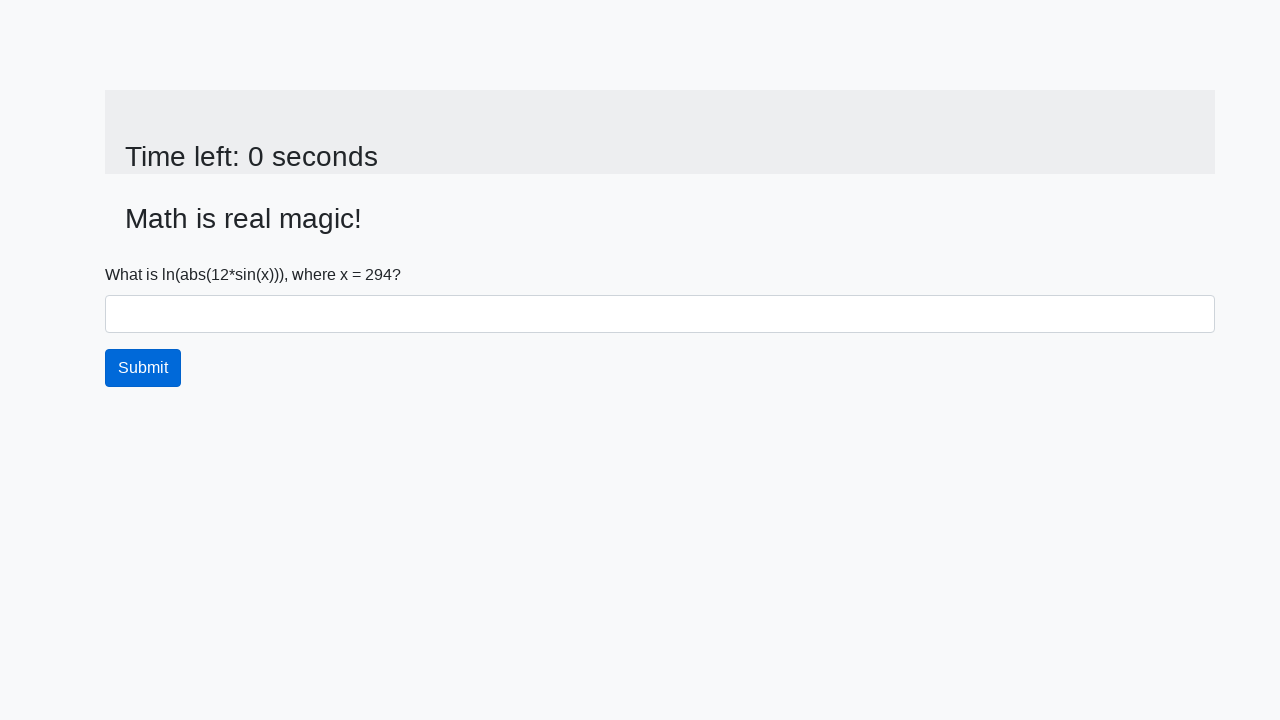